Navigates to the RedBus website and verifies the page loads successfully

Starting URL: https://www.redbus.in/

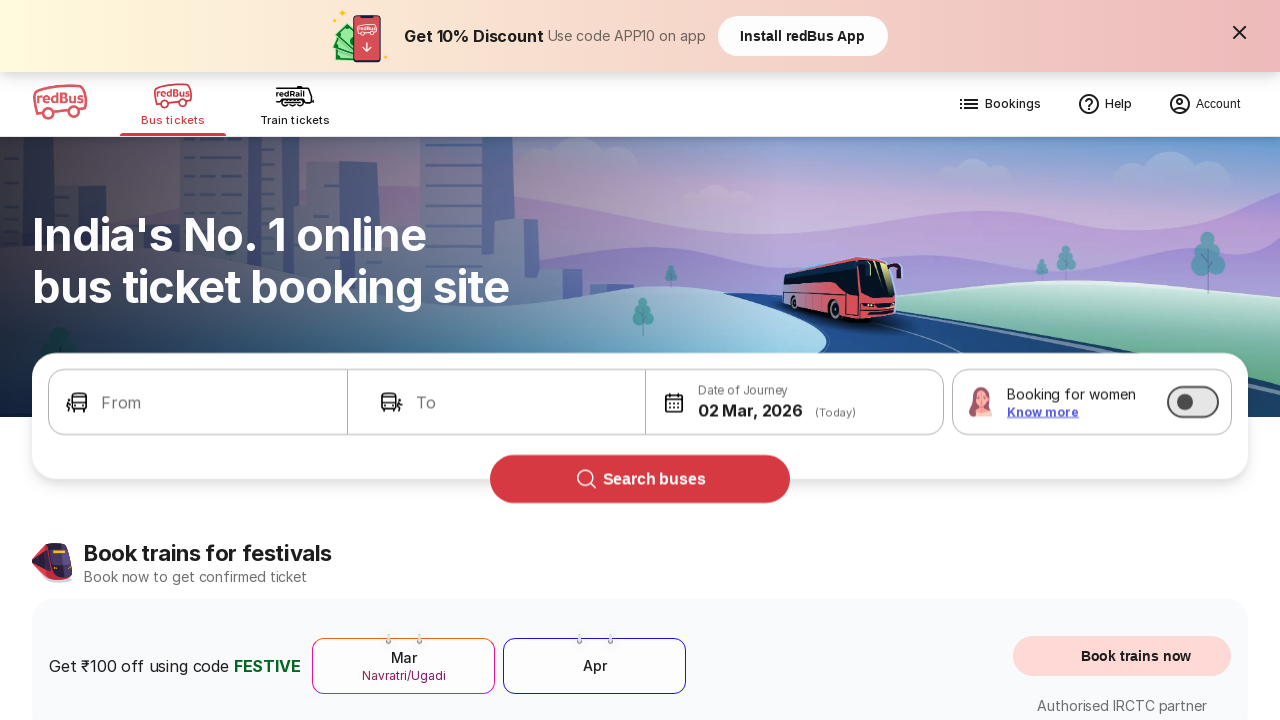

Page DOM content loaded successfully
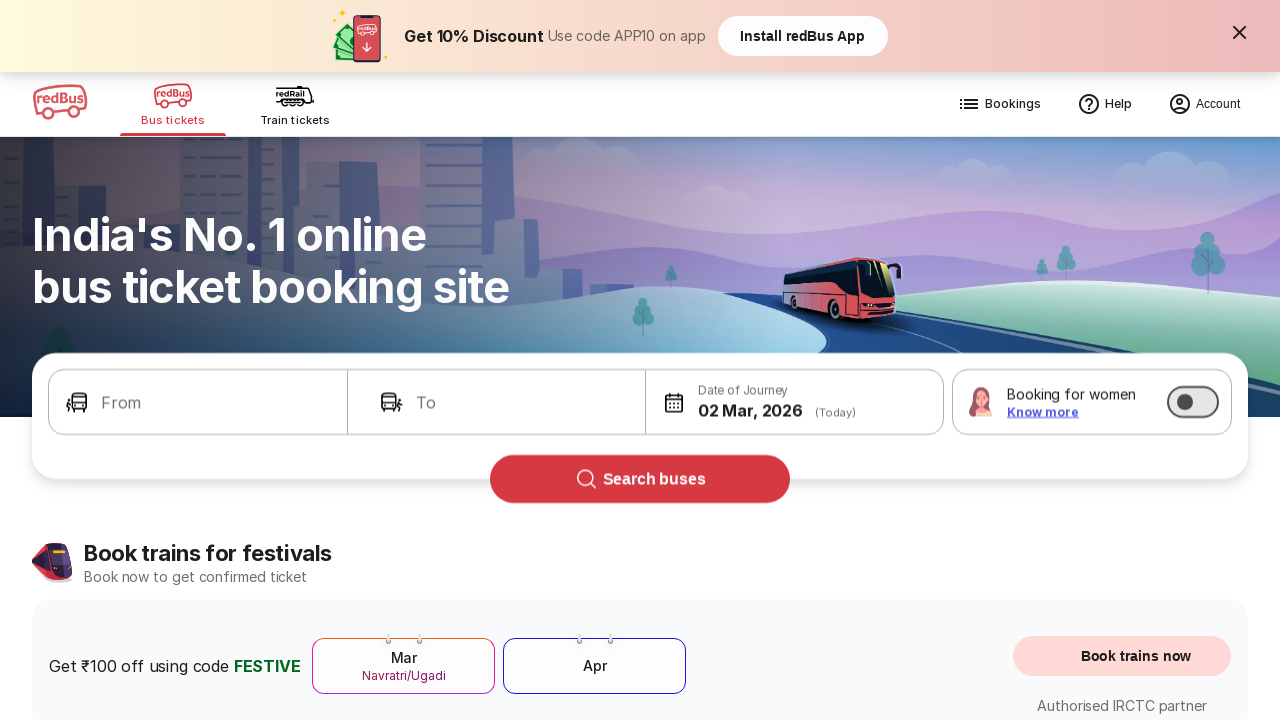

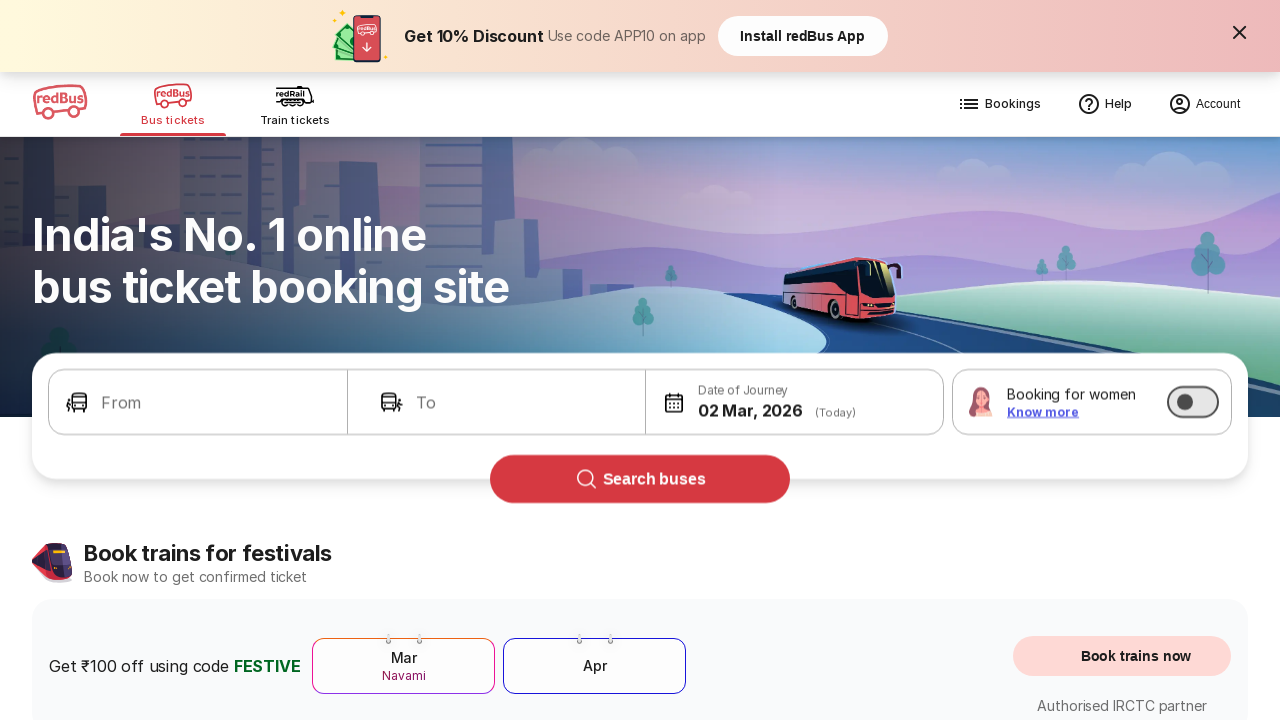